Tests drag and drop functionality by dragging multiple photo images to a trash container on jQuery UI's photo manager demo page.

Starting URL: http://jqueryui.com/resources/demos/droppable/photo-manager.html

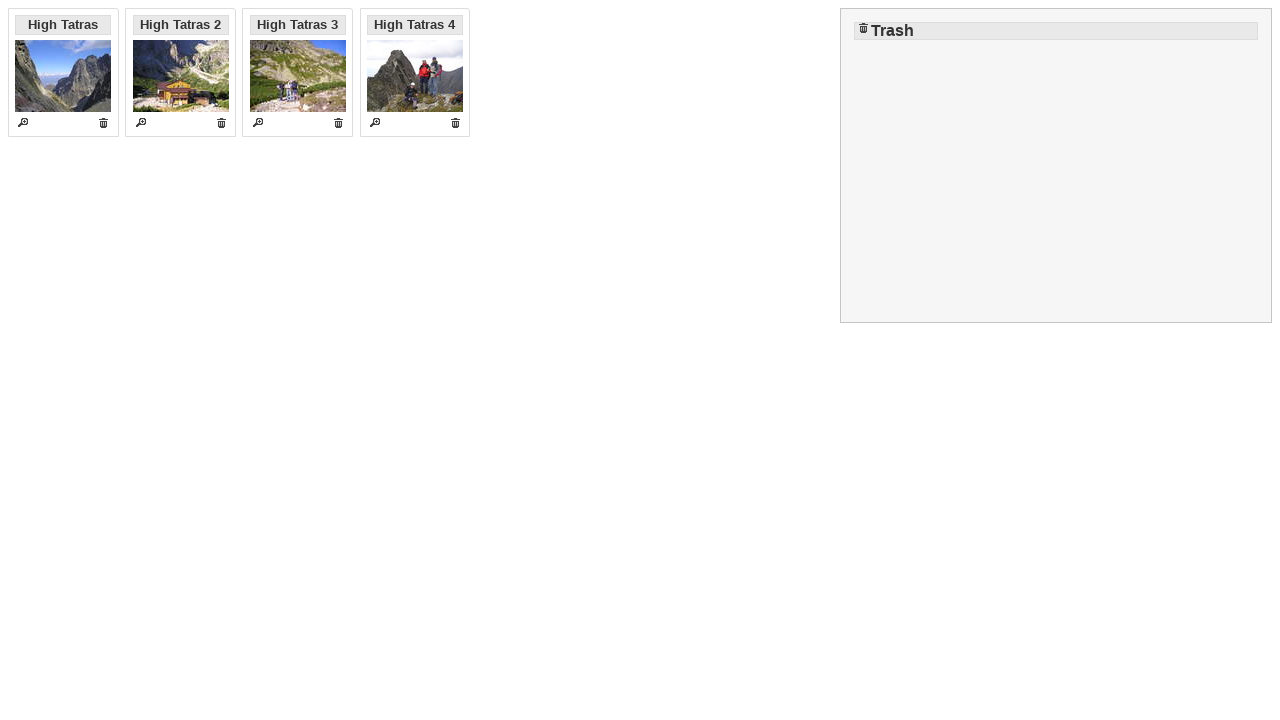

Dragged 'The peaks of High Tatras' image to trash container at (1056, 166)
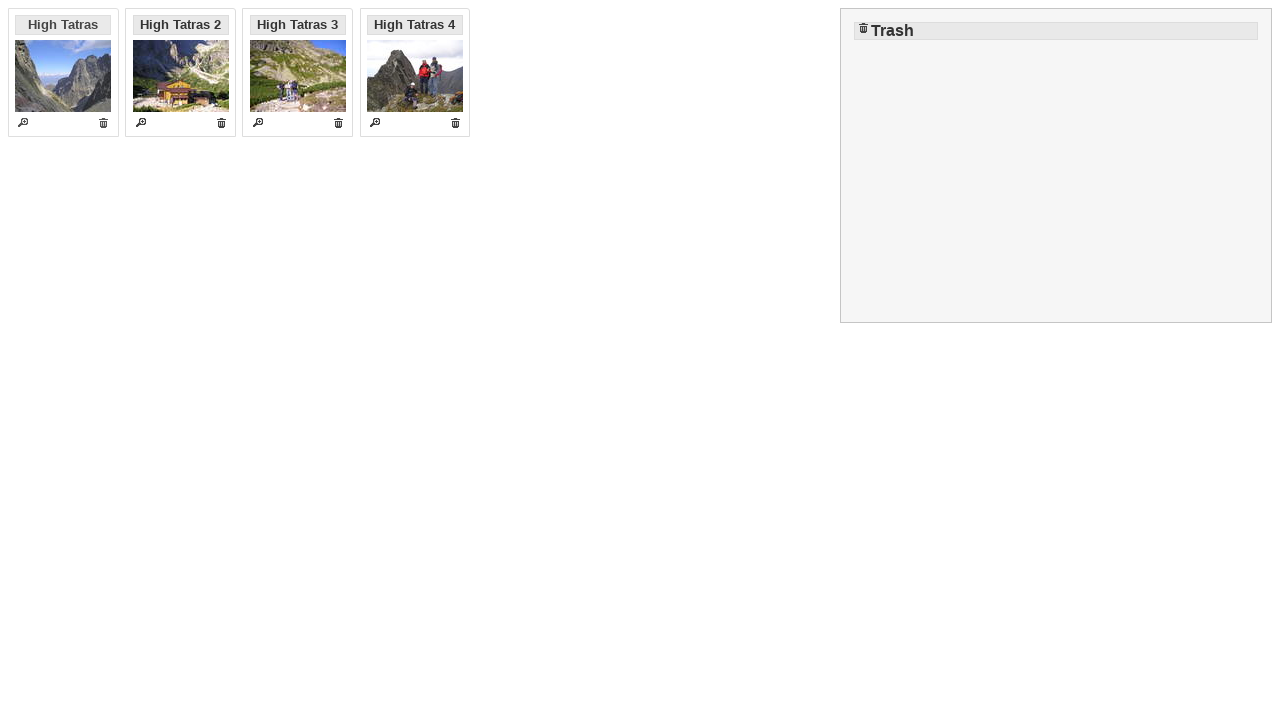

Dragged 'The chalet at the Green mountain lake' image to trash container at (1056, 166)
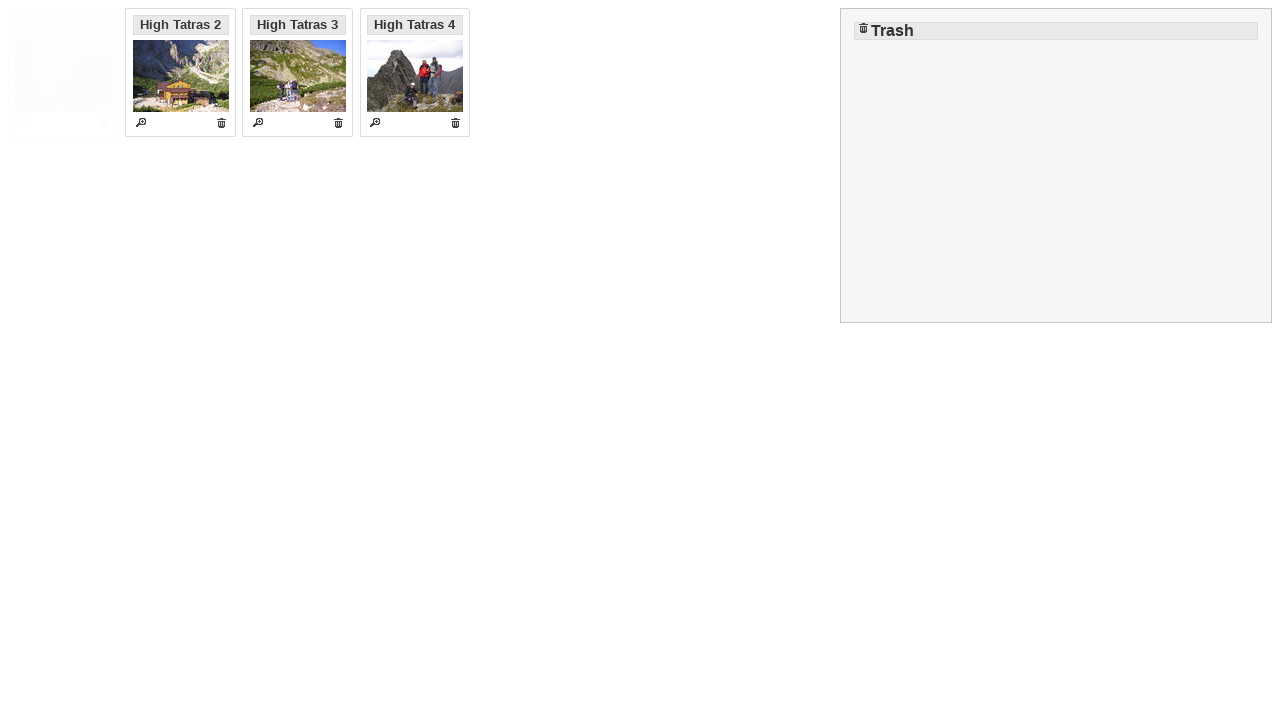

Dragged 'Planning the ascent' image to trash container at (1056, 166)
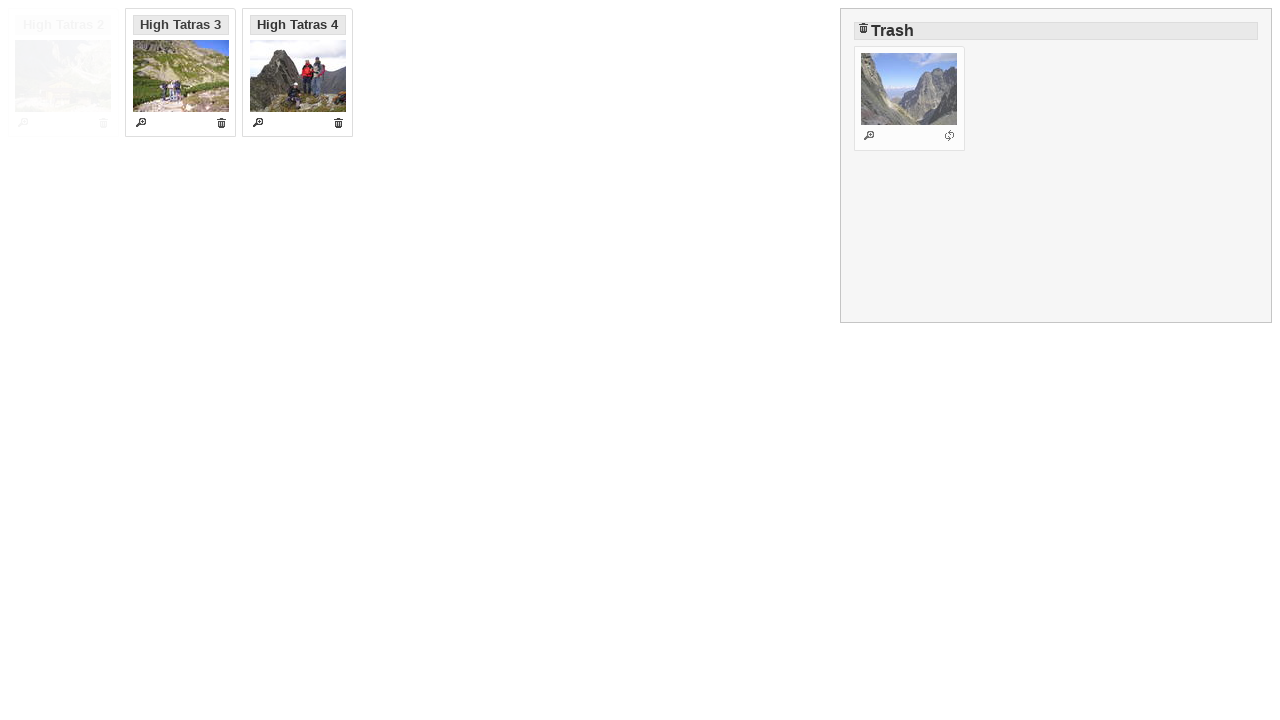

Dragged 'On top of Kozi kopka' image to trash container at (1056, 166)
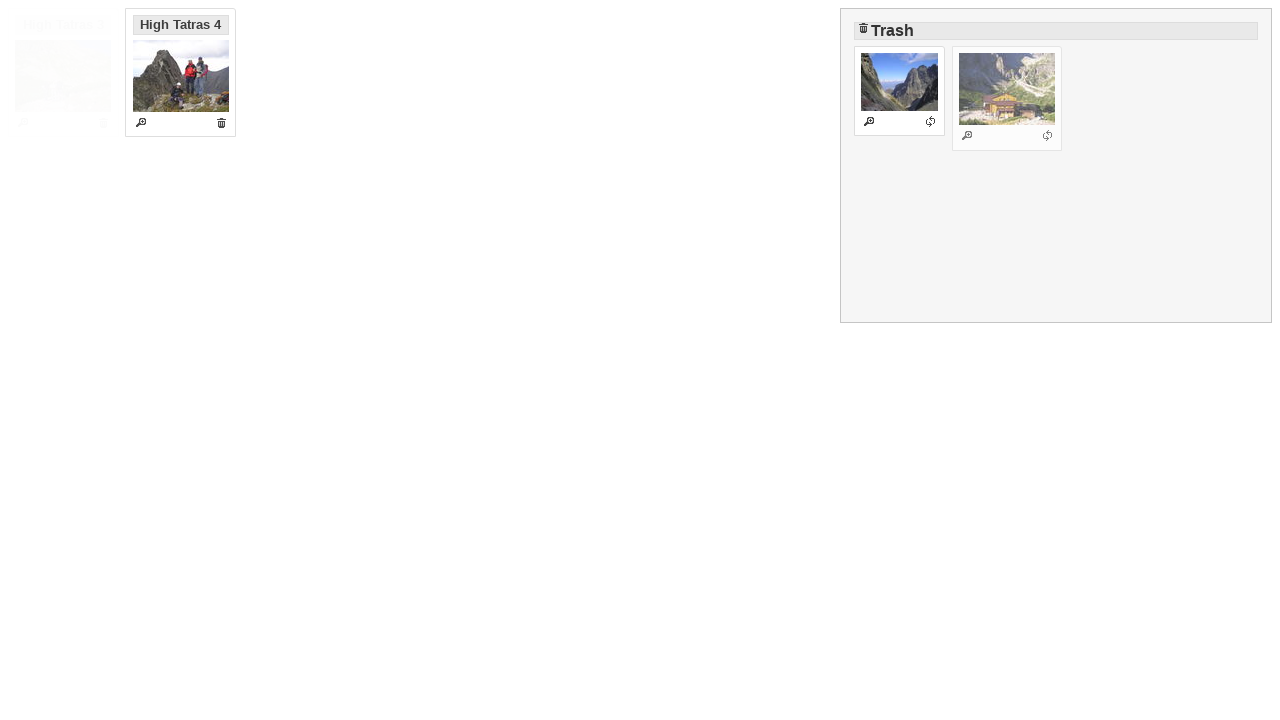

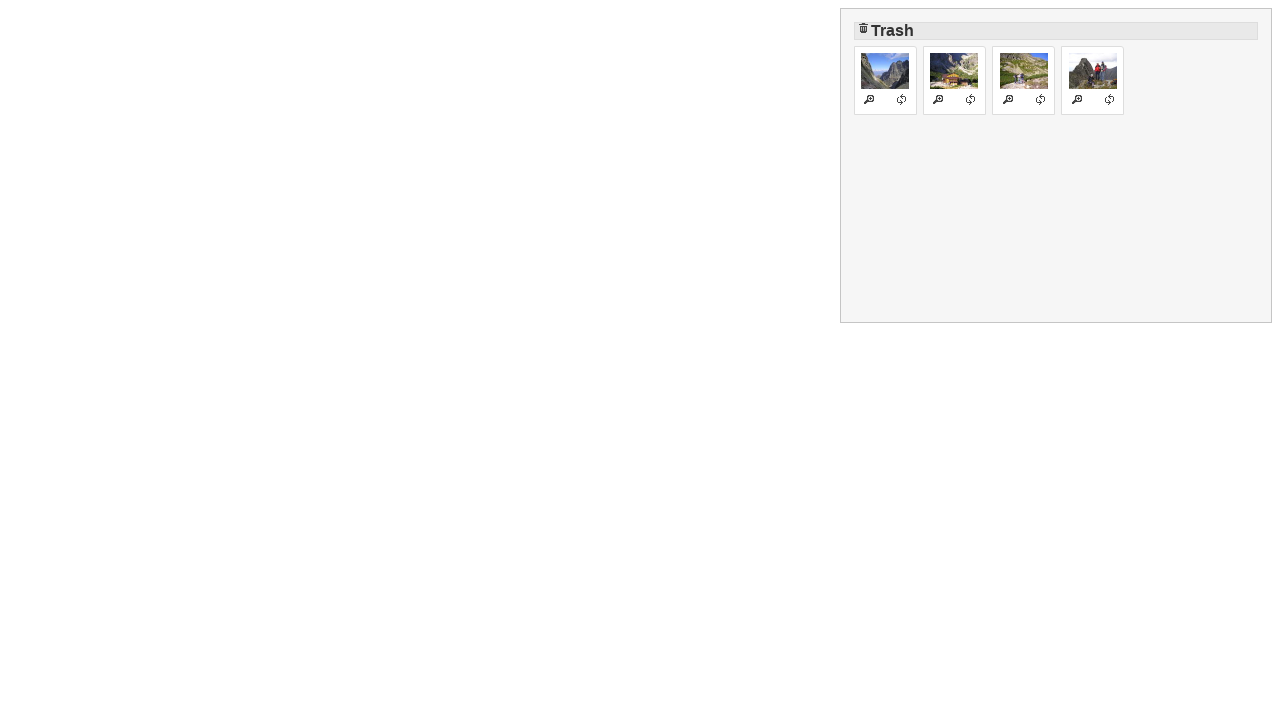